Verifies that a checkbox can be independently checked and unchecked by clicking twice.

Starting URL: https://testautomationpractice.blogspot.com/

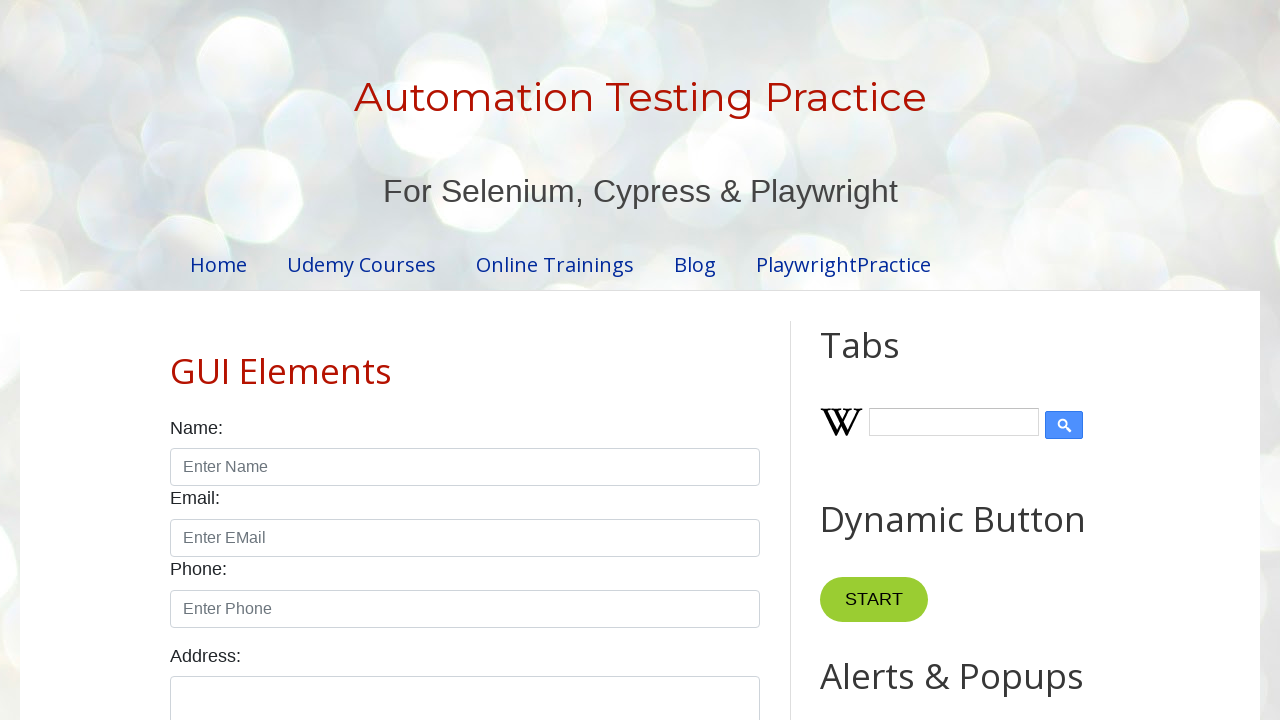

Clicked Thursday checkbox to check it at (604, 360) on #thursday
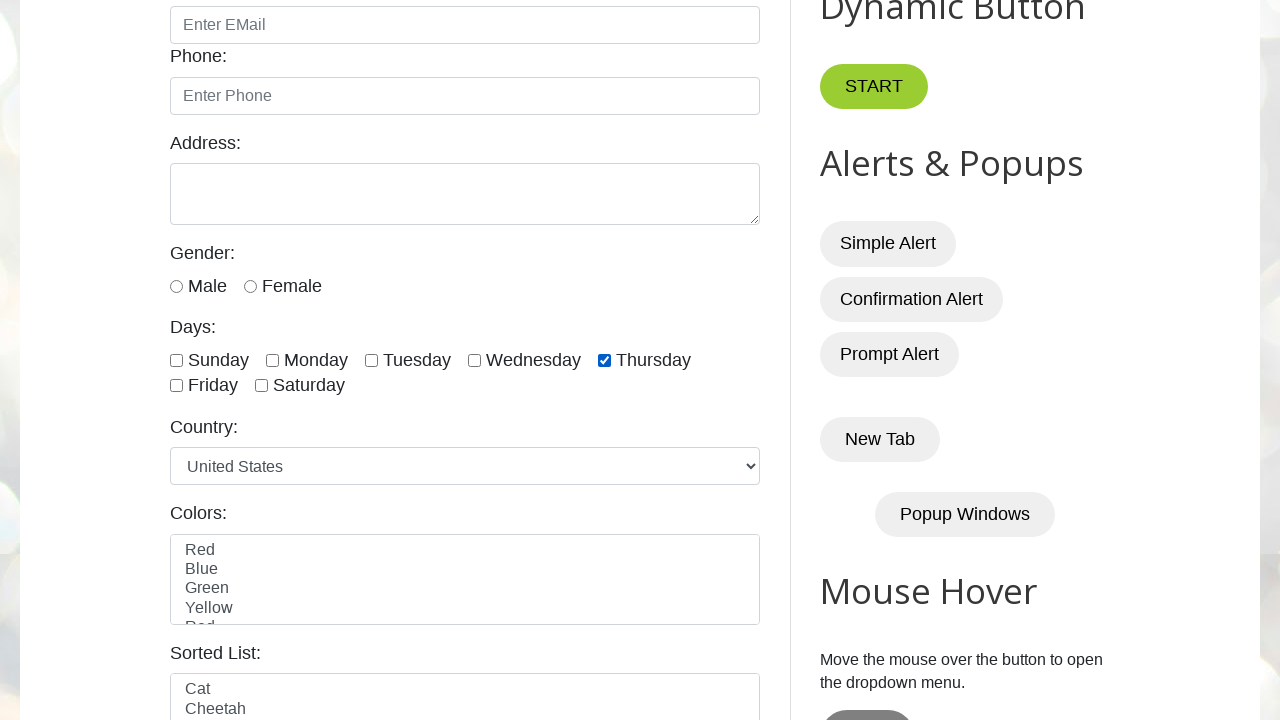

Verified Thursday checkbox is checked
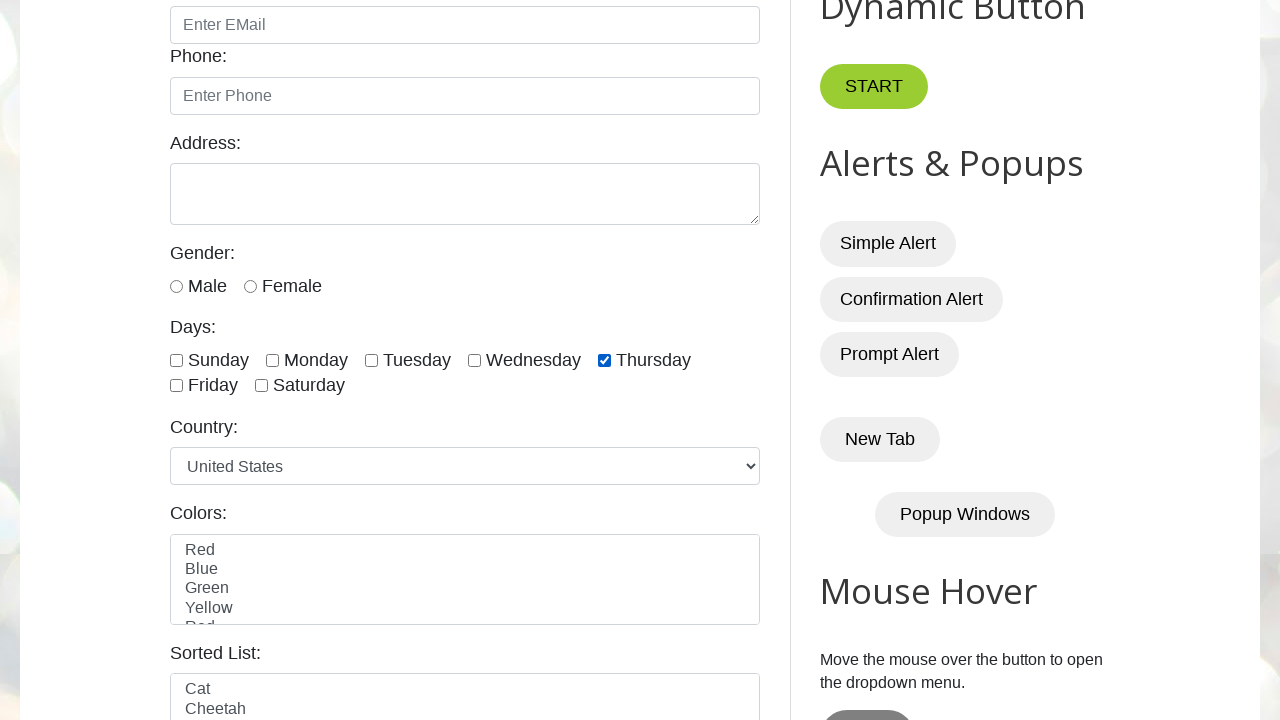

Clicked Thursday checkbox again to uncheck it at (604, 360) on #thursday
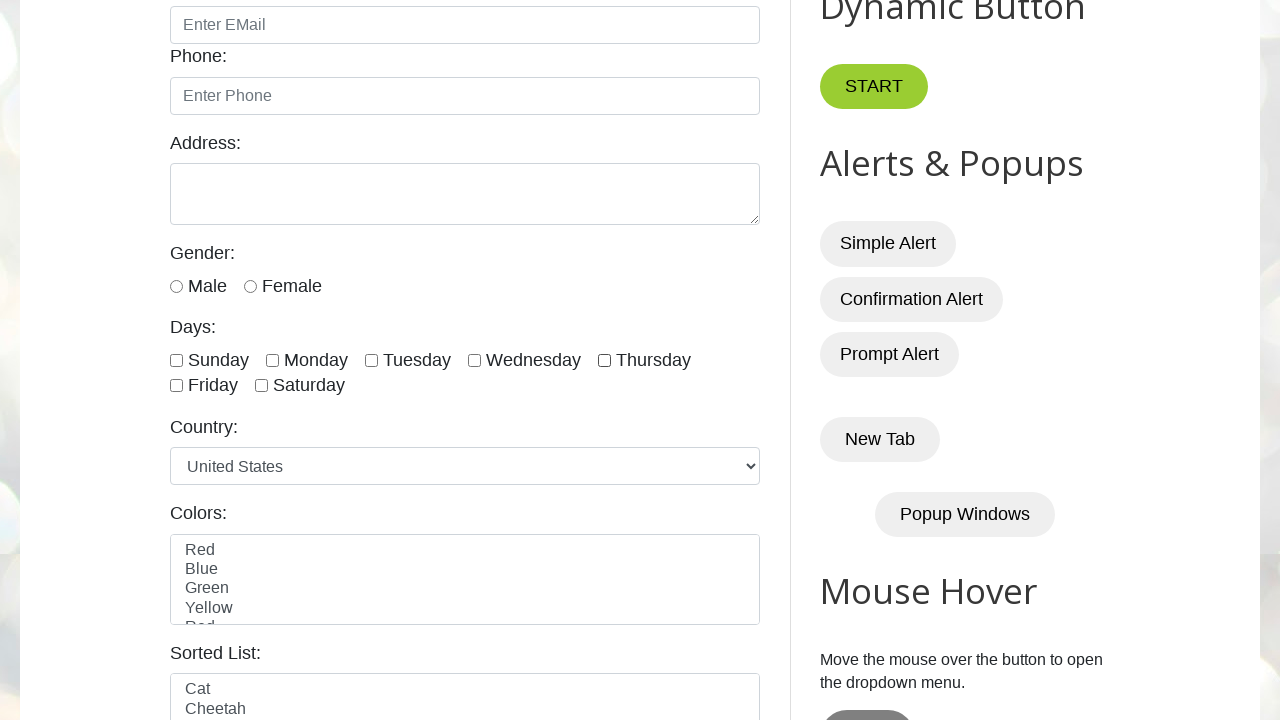

Verified Thursday checkbox is unchecked
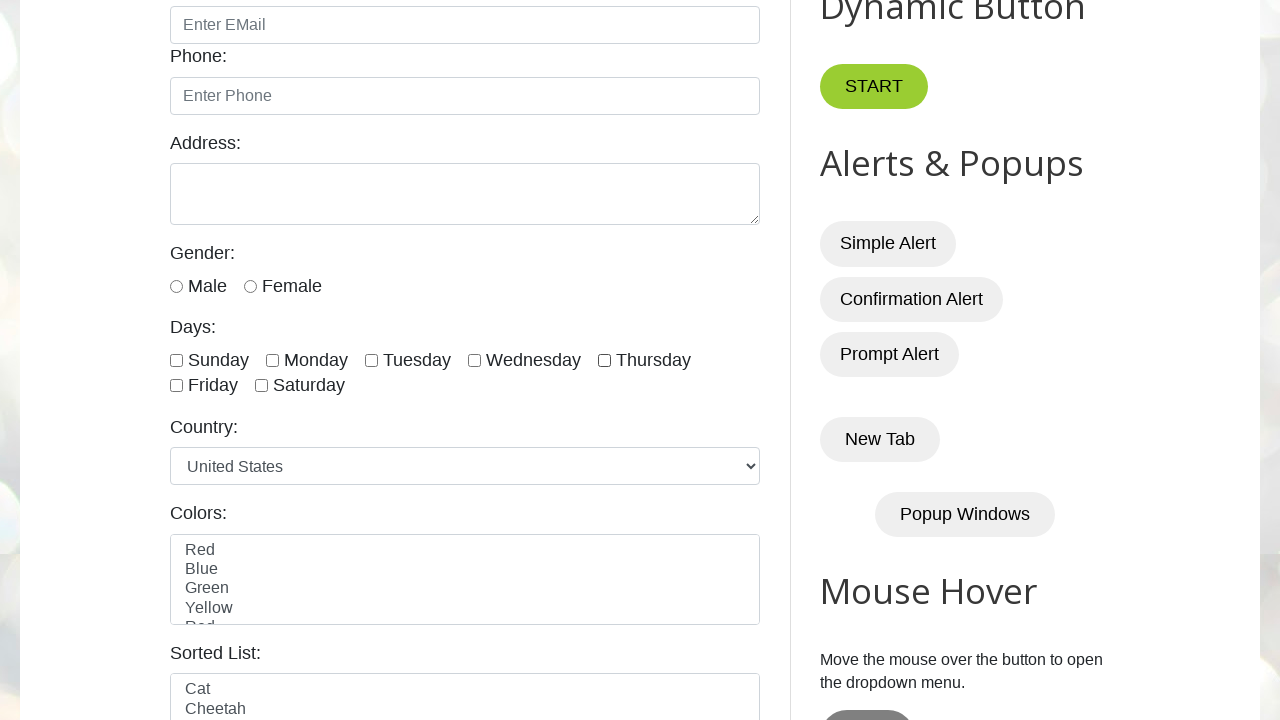

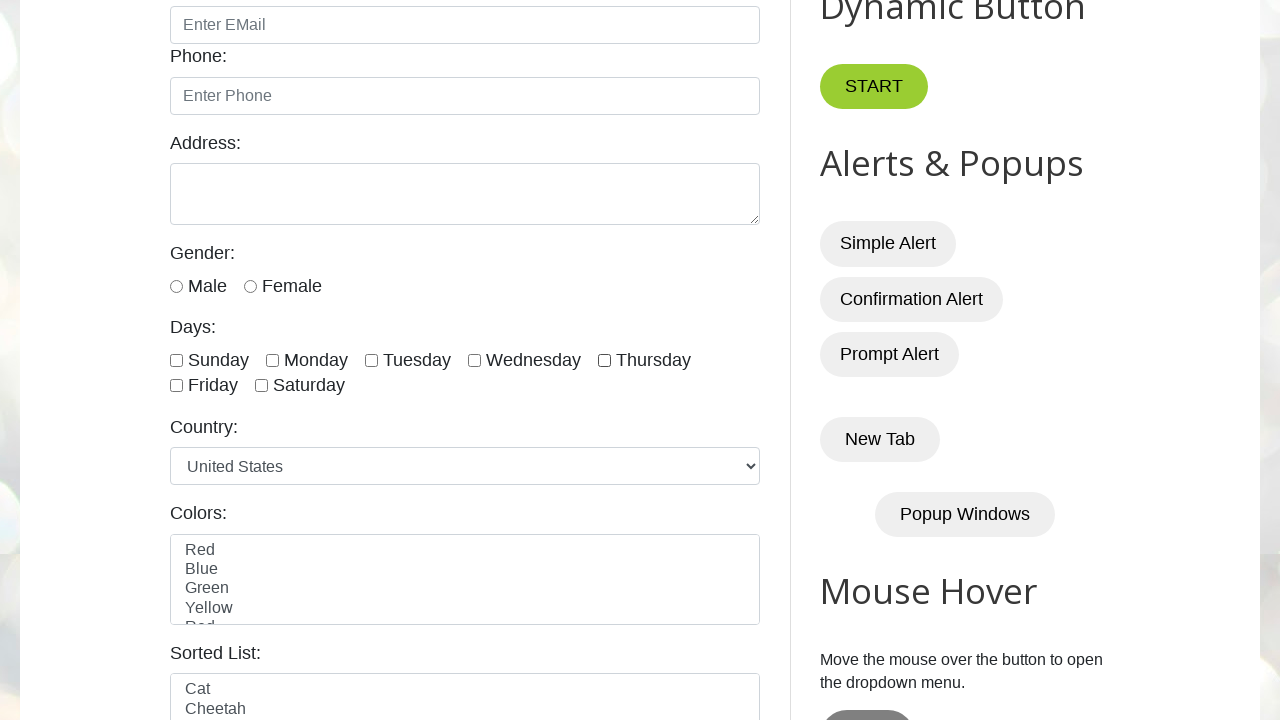